Tests filtering to show only active (incomplete) todo items.

Starting URL: https://demo.playwright.dev/todomvc

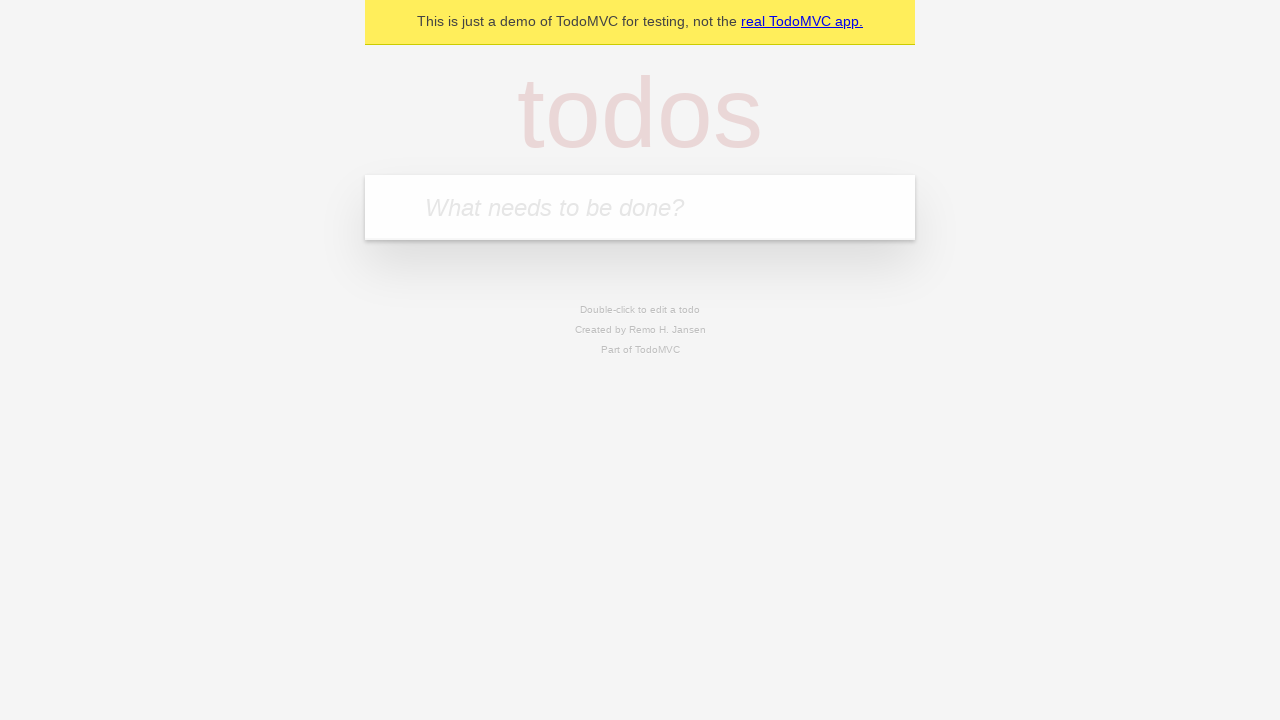

Filled first todo input with 'buy some cheese' on internal:attr=[placeholder="What needs to be done?"i]
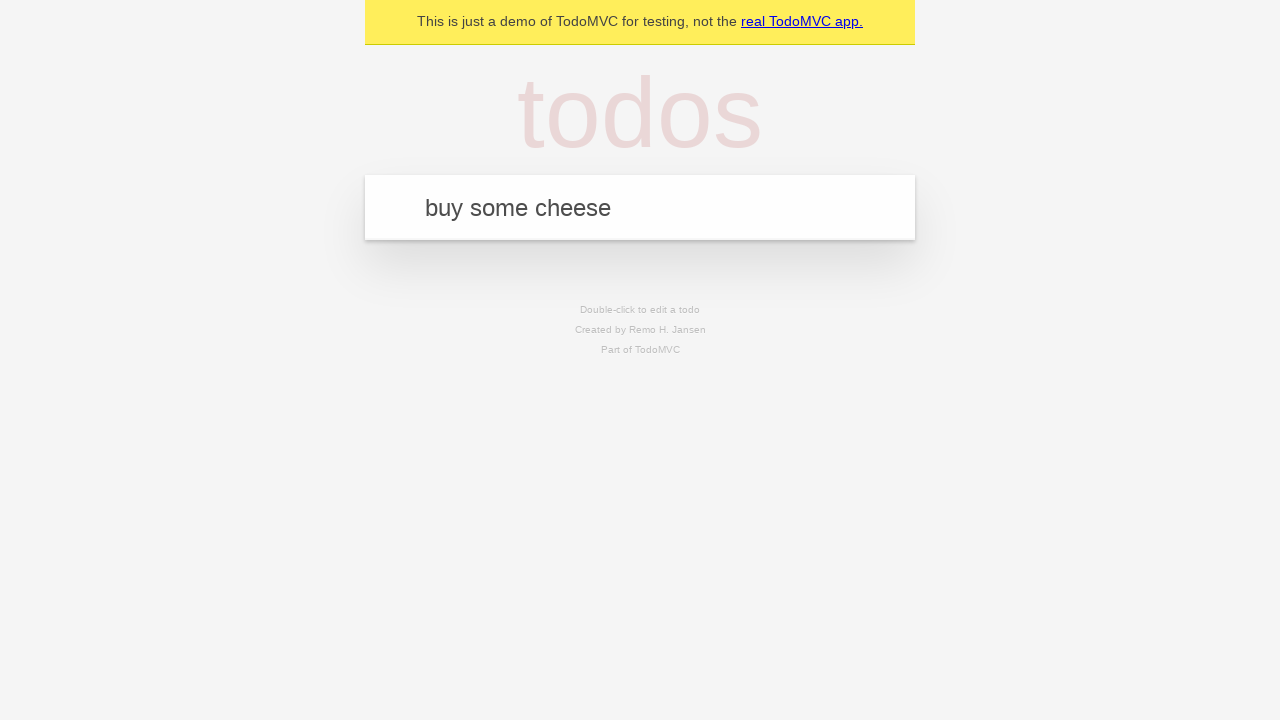

Pressed Enter to create first todo item on internal:attr=[placeholder="What needs to be done?"i]
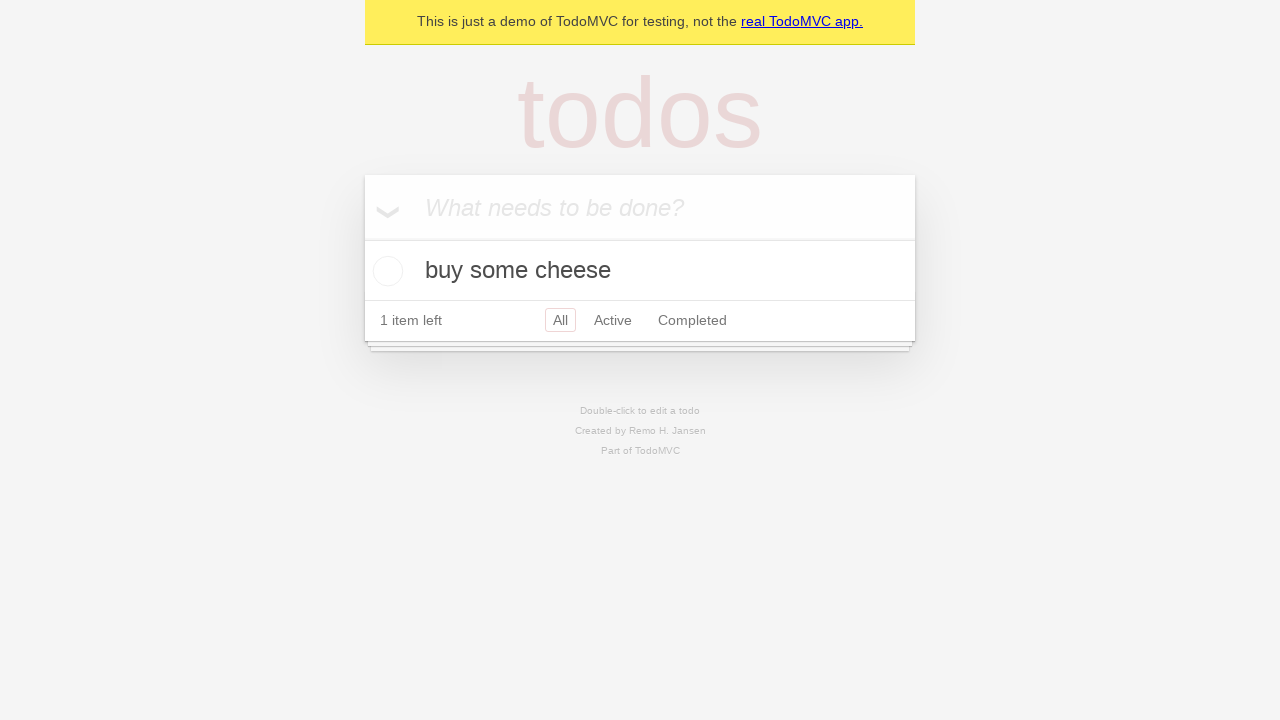

Filled second todo input with 'feed the cat' on internal:attr=[placeholder="What needs to be done?"i]
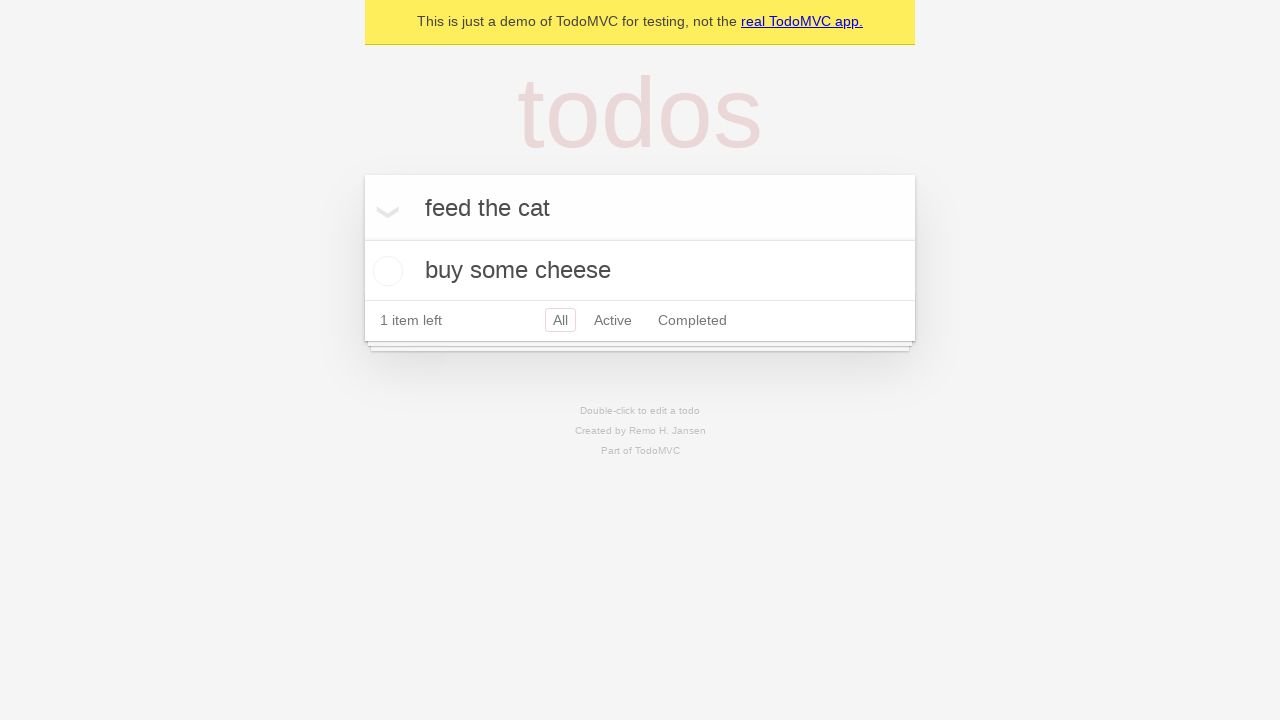

Pressed Enter to create second todo item on internal:attr=[placeholder="What needs to be done?"i]
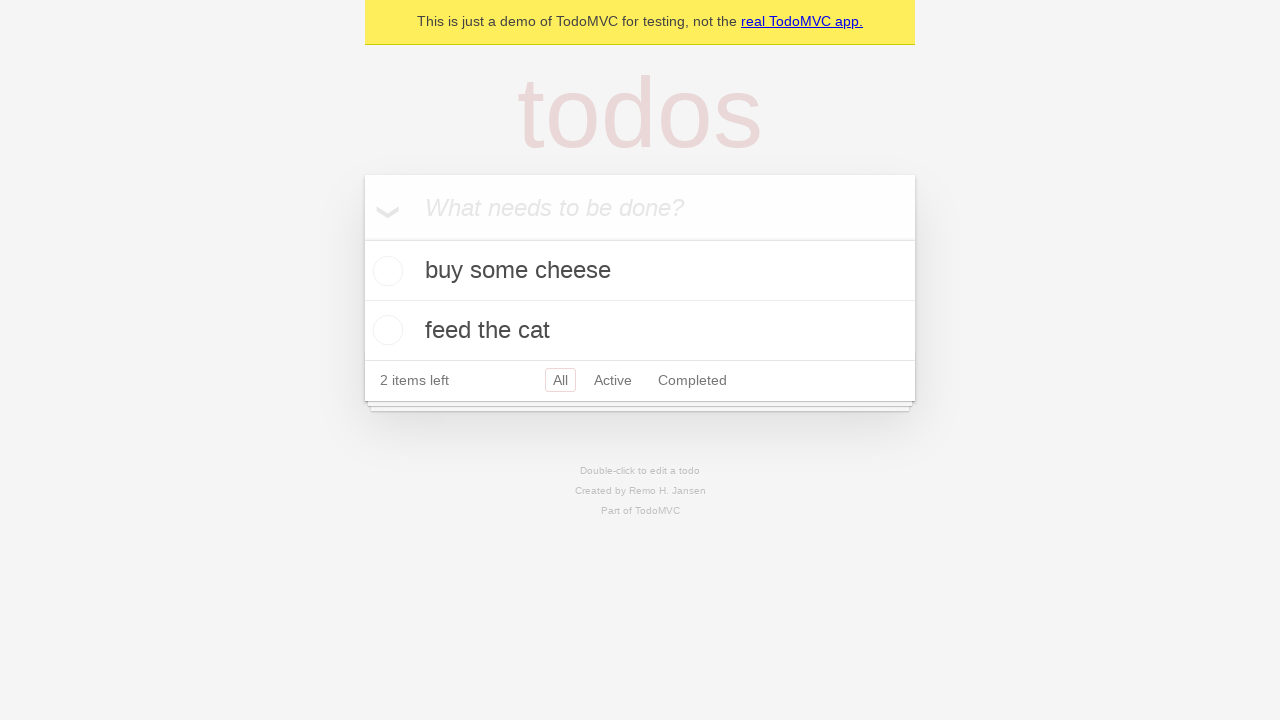

Filled third todo input with 'book a doctors appointment' on internal:attr=[placeholder="What needs to be done?"i]
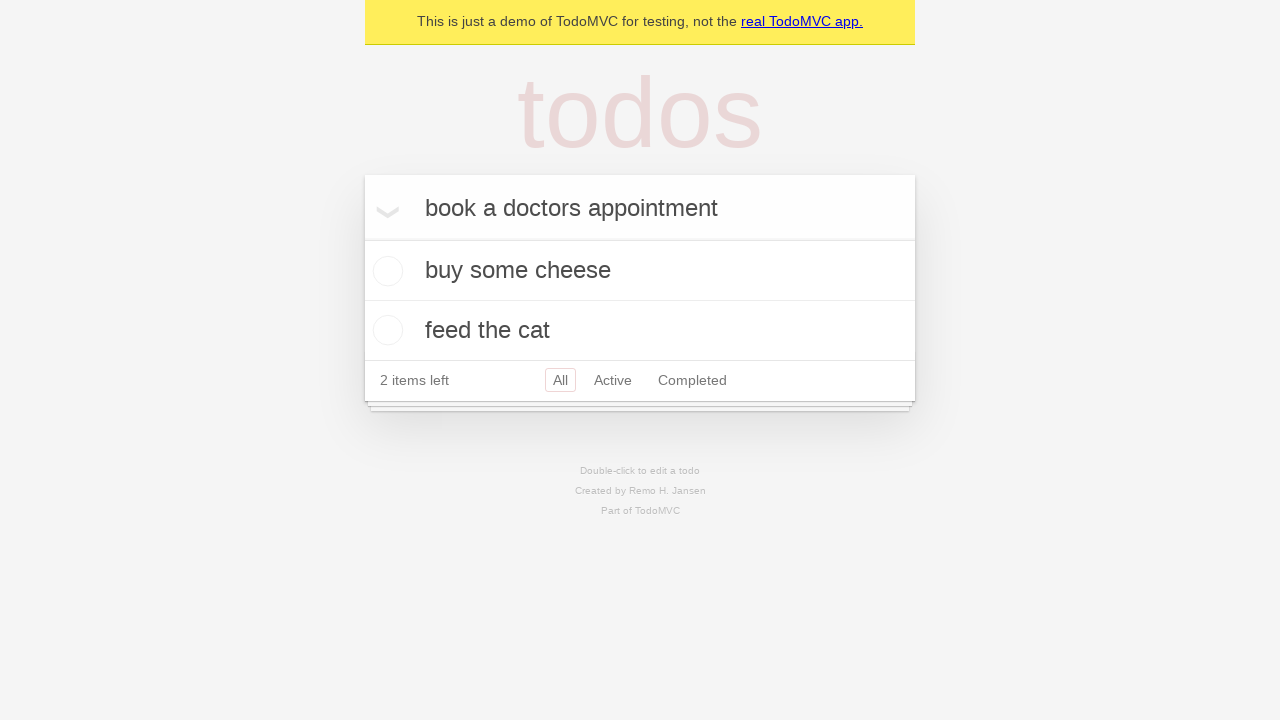

Pressed Enter to create third todo item on internal:attr=[placeholder="What needs to be done?"i]
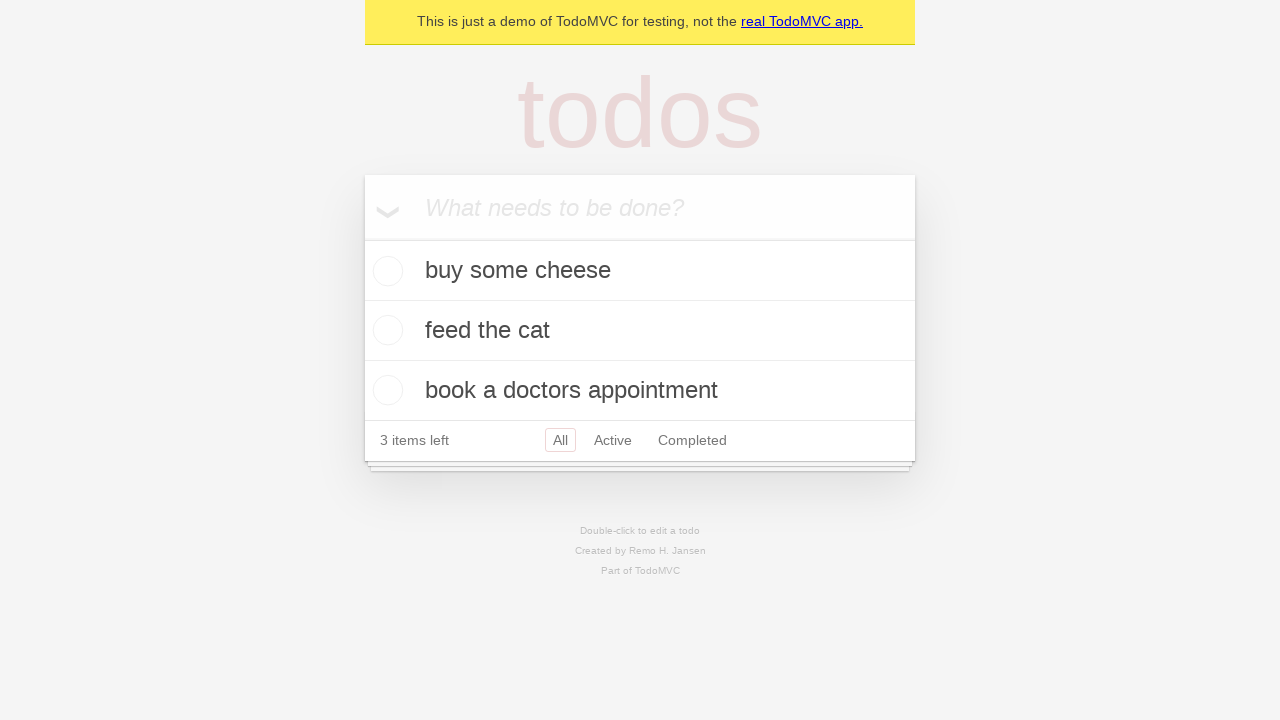

Checked the second todo item checkbox to mark it as complete at (385, 330) on internal:testid=[data-testid="todo-item"s] >> nth=1 >> internal:role=checkbox
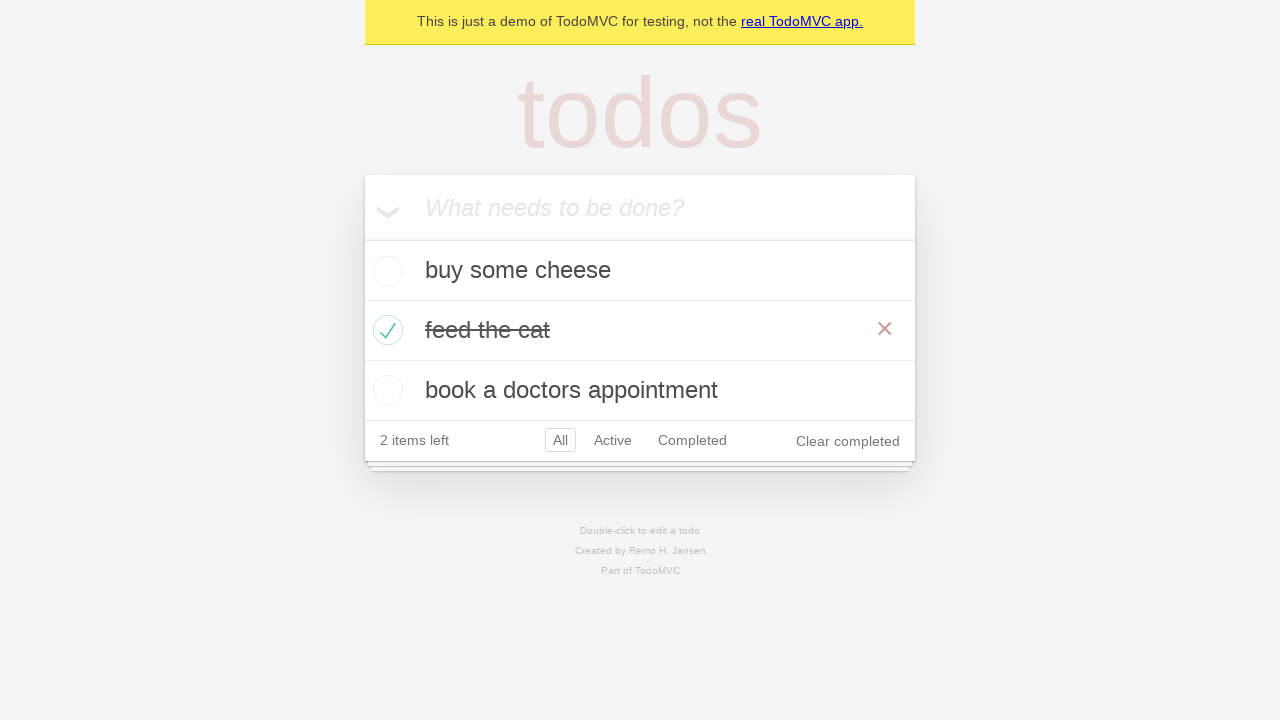

Clicked Active filter to display only incomplete todo items at (613, 440) on internal:role=link[name="Active"i]
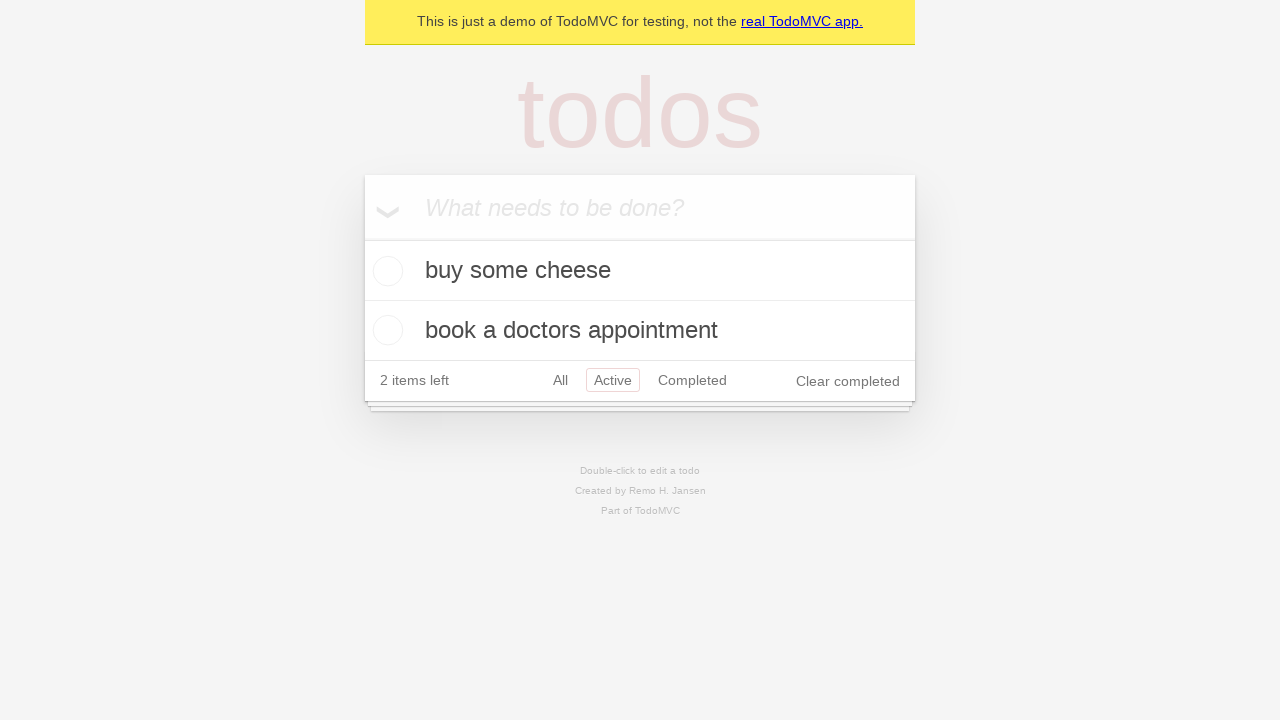

Verified that exactly 2 active (incomplete) todo items are displayed
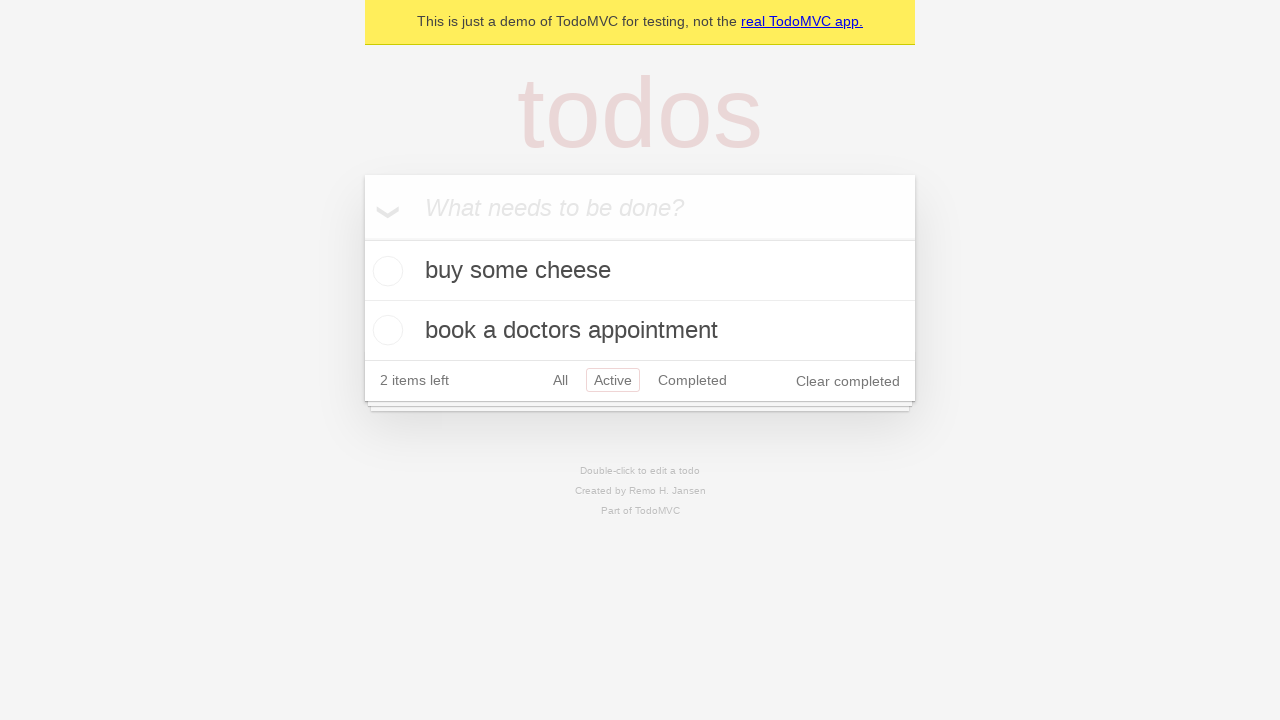

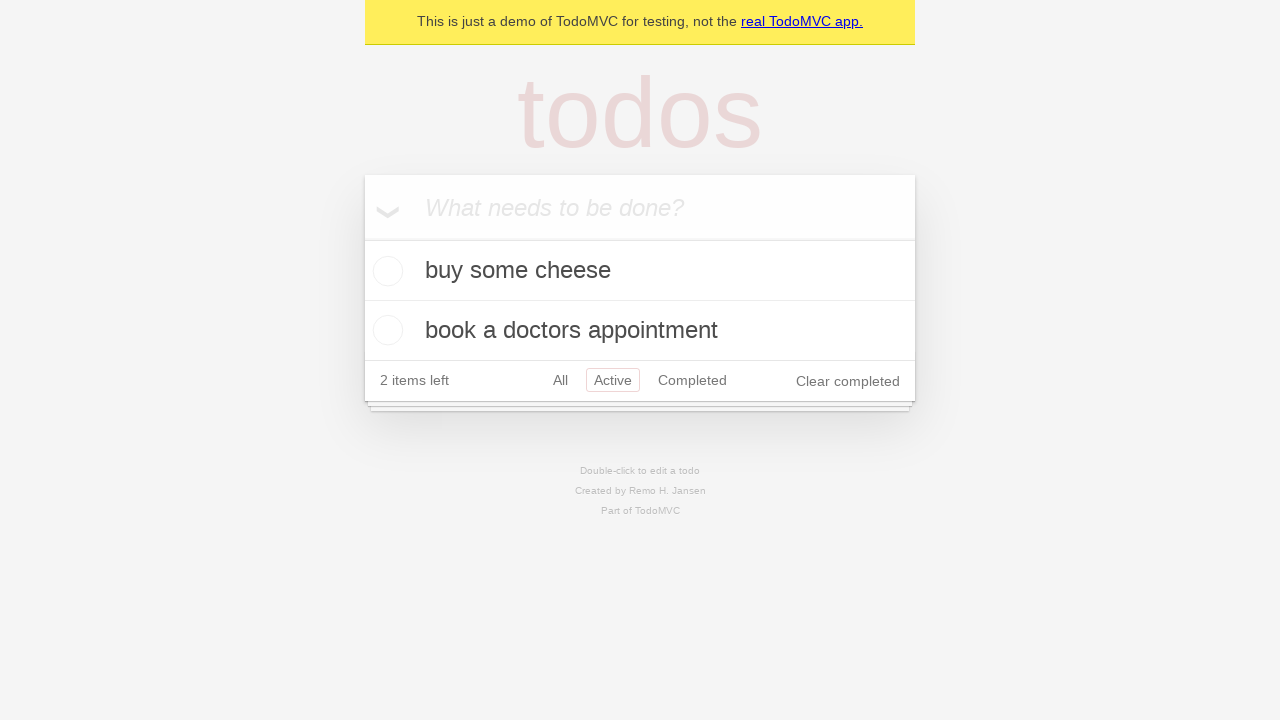